Tests typing text in uppercase by holding the SHIFT key while entering text into a firstname input field using keyboard actions

Starting URL: https://awesomeqa.com/practice.html

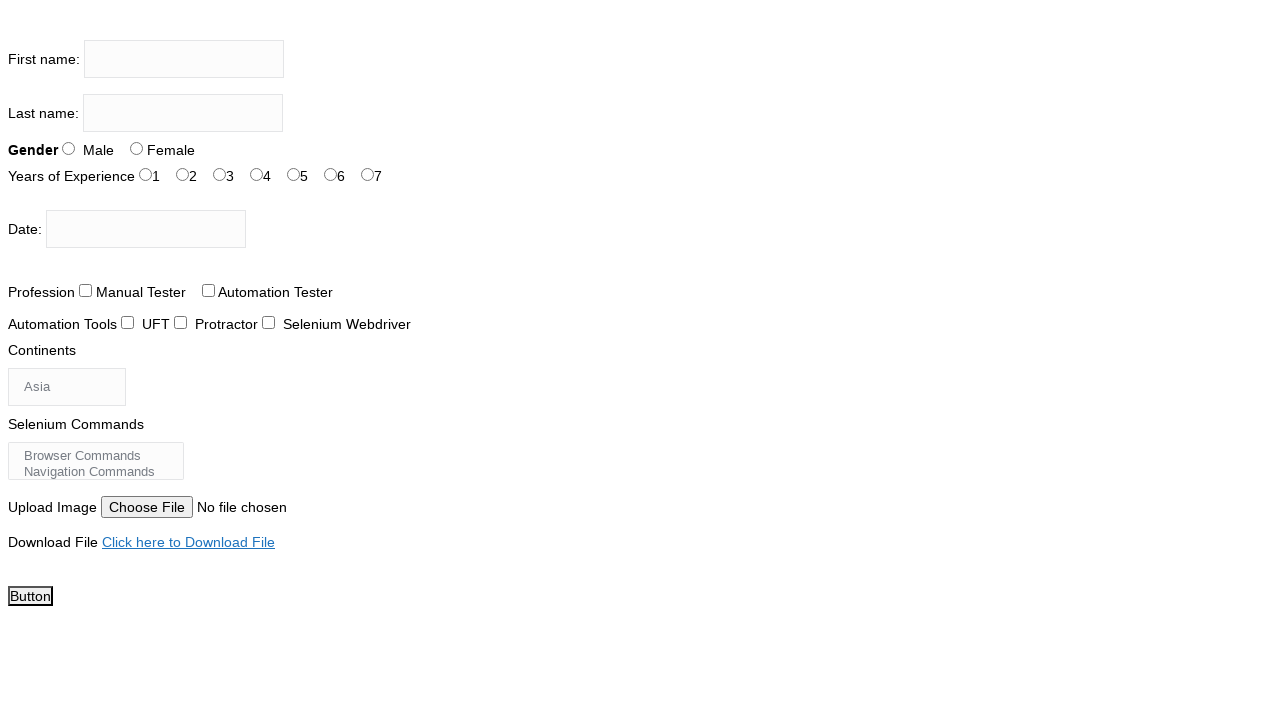

Waited 3 seconds for page to load
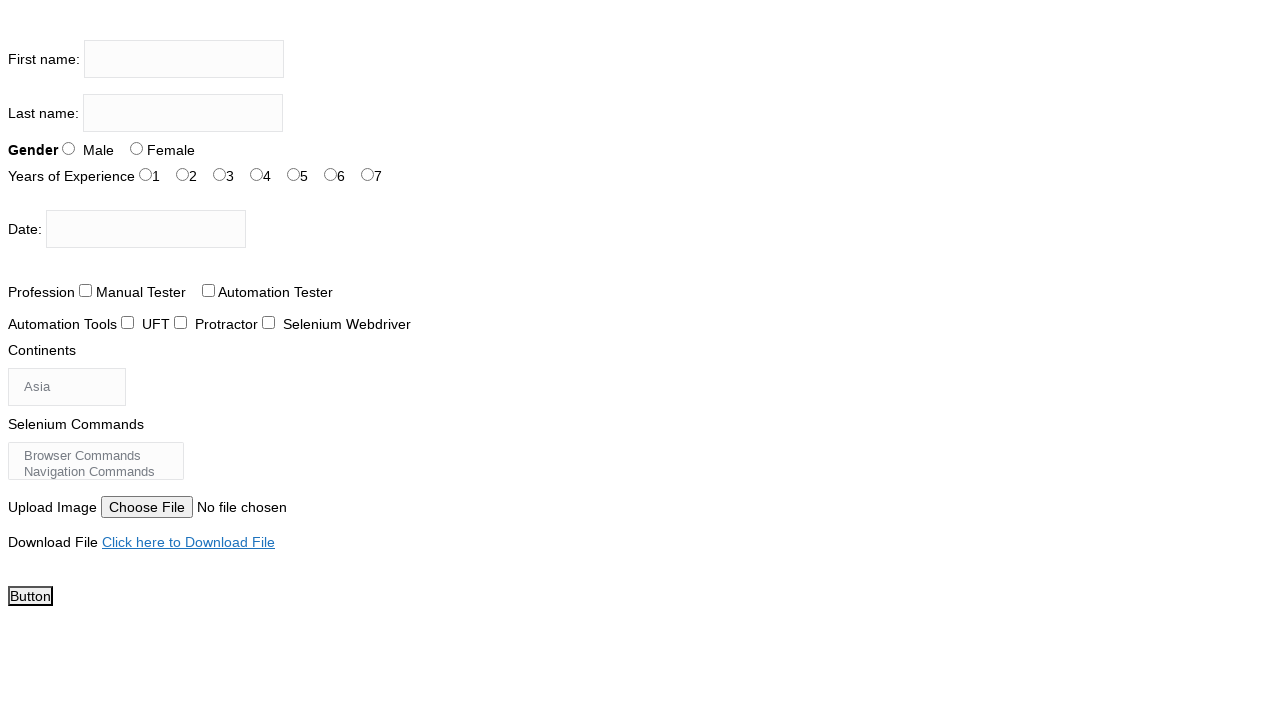

Located the firstname input field
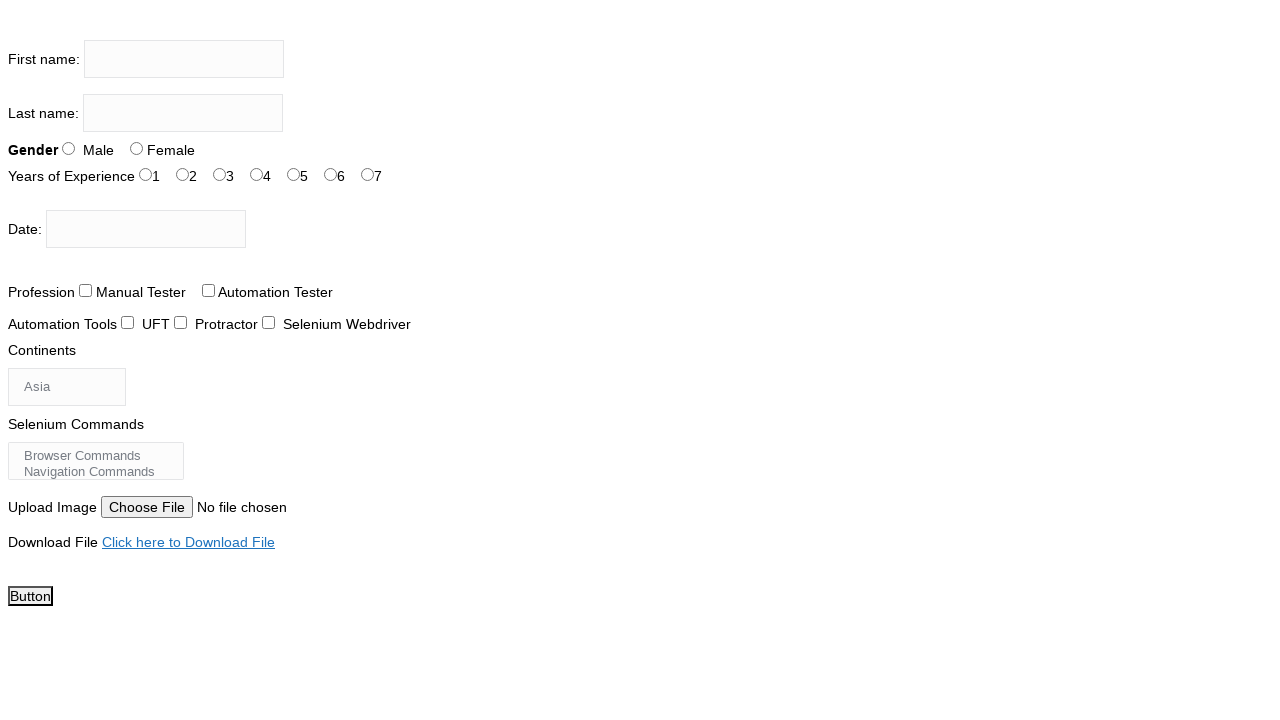

Clicked on the firstname input field at (184, 59) on xpath=//input[@name='firstname']
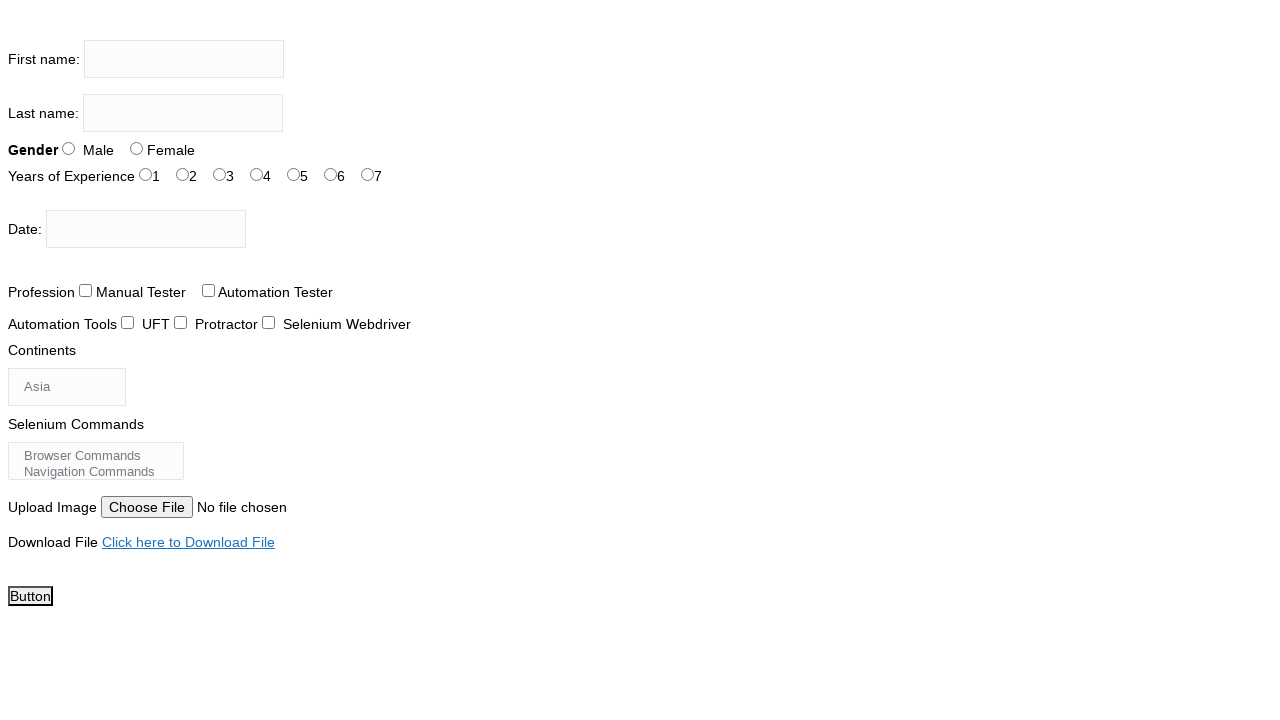

Pressed and held the SHIFT key
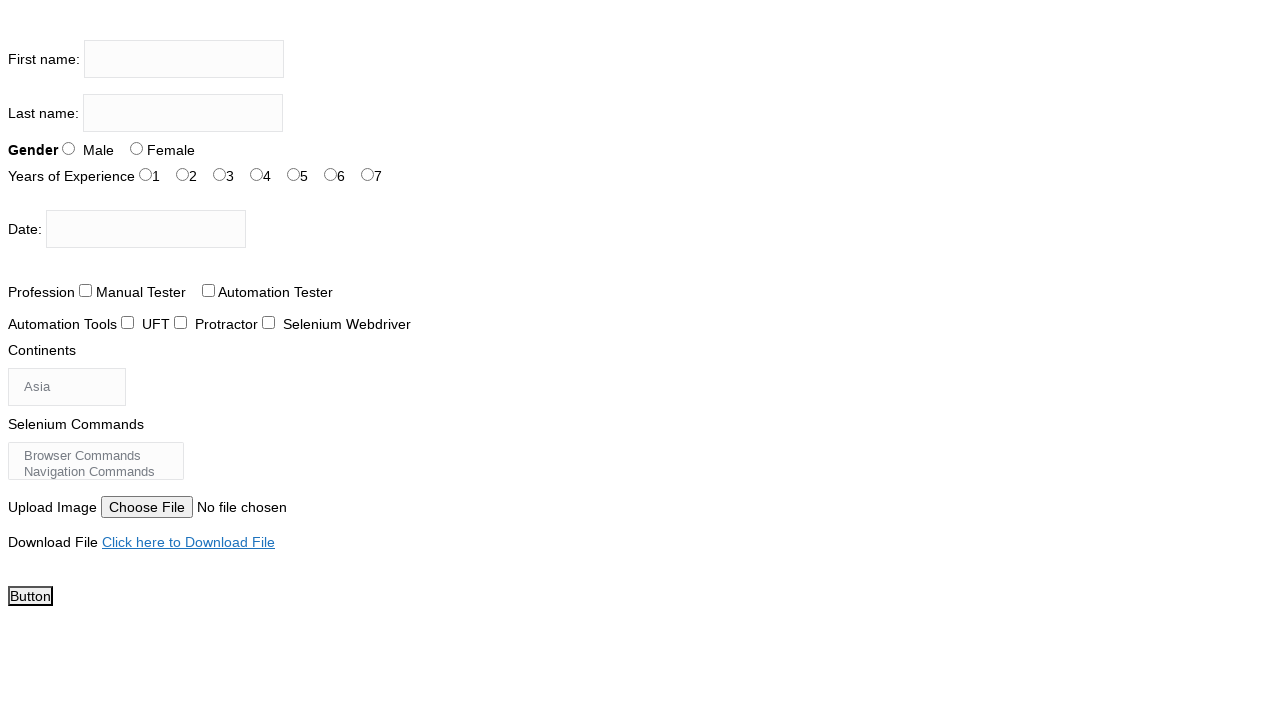

Typed 'the testing academy' in uppercase while holding SHIFT
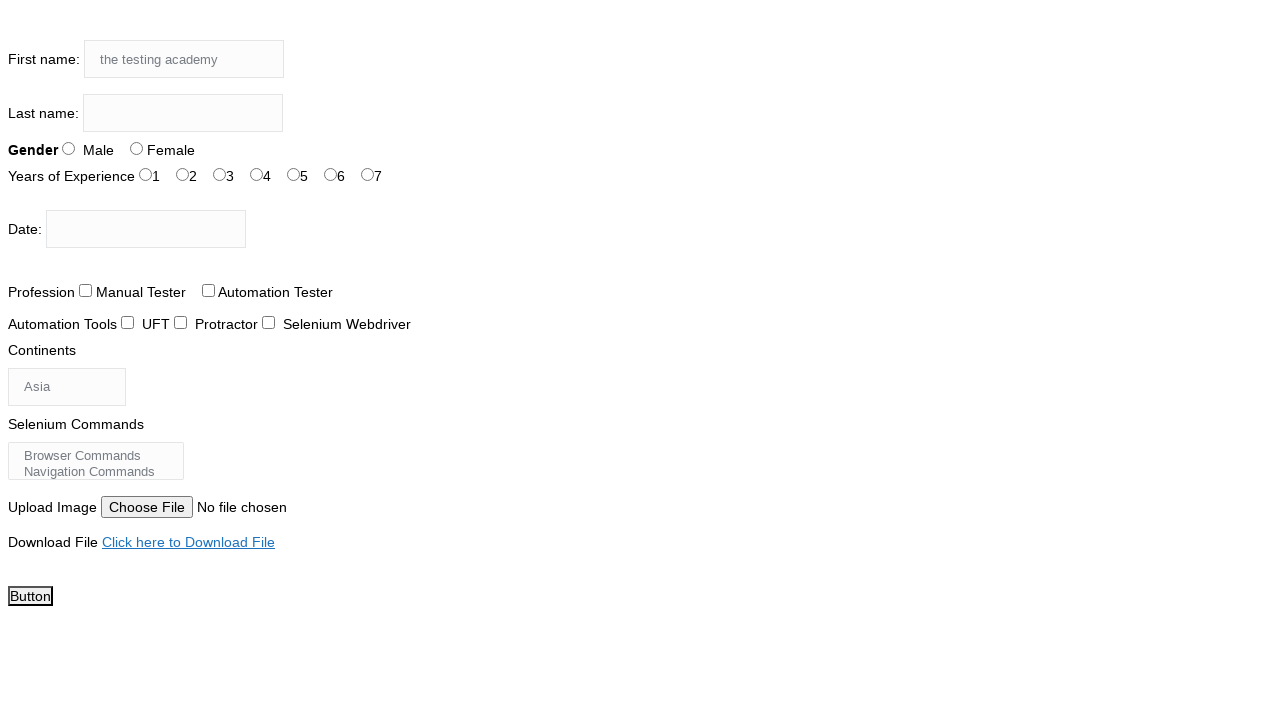

Released the SHIFT key
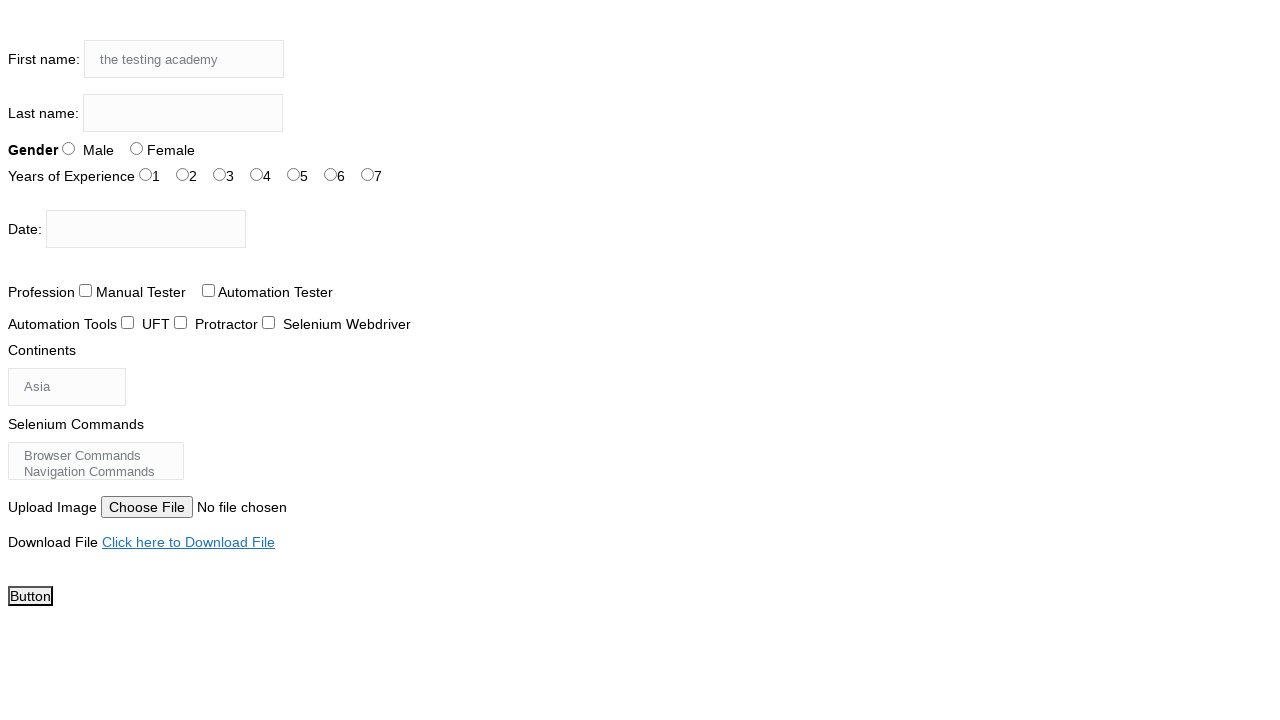

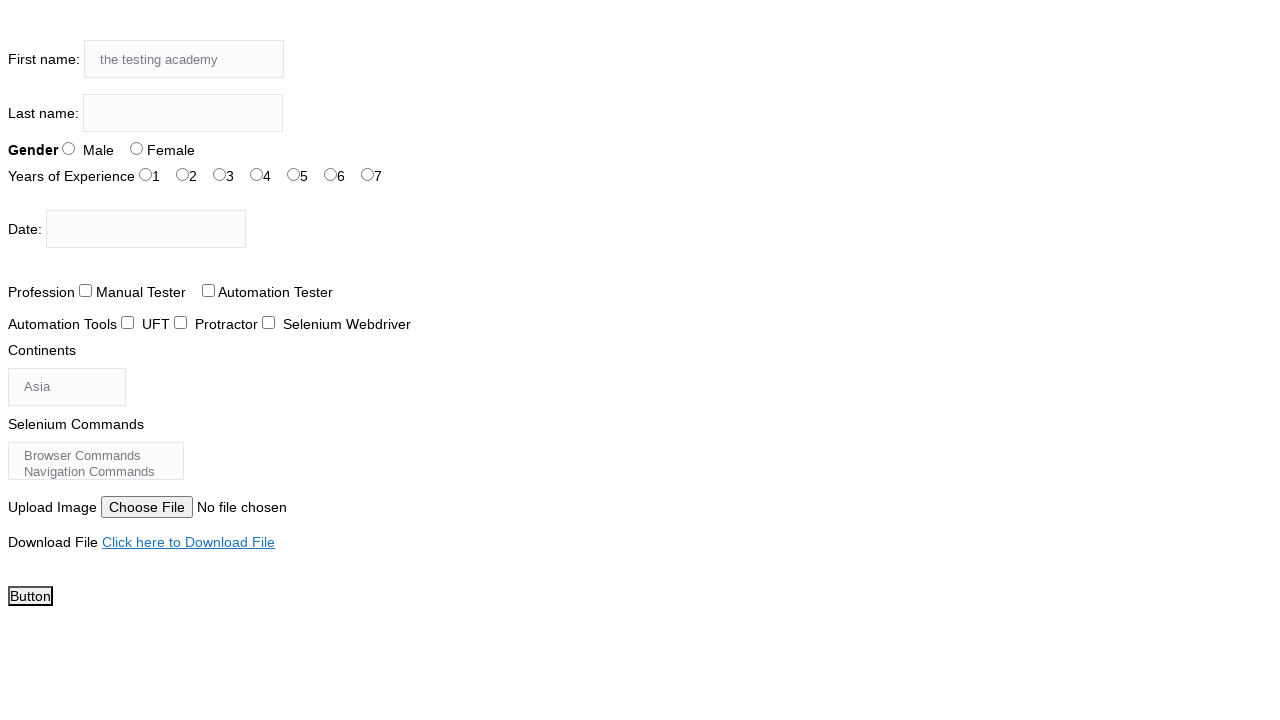